Tests Bootstrap dropdown functionality by clicking on the dropdown menu and selecting the JavaScript option from the list

Starting URL: https://seleniumpractise.blogspot.in/2016/08/bootstrap-dropdown-example-for-selenium.html

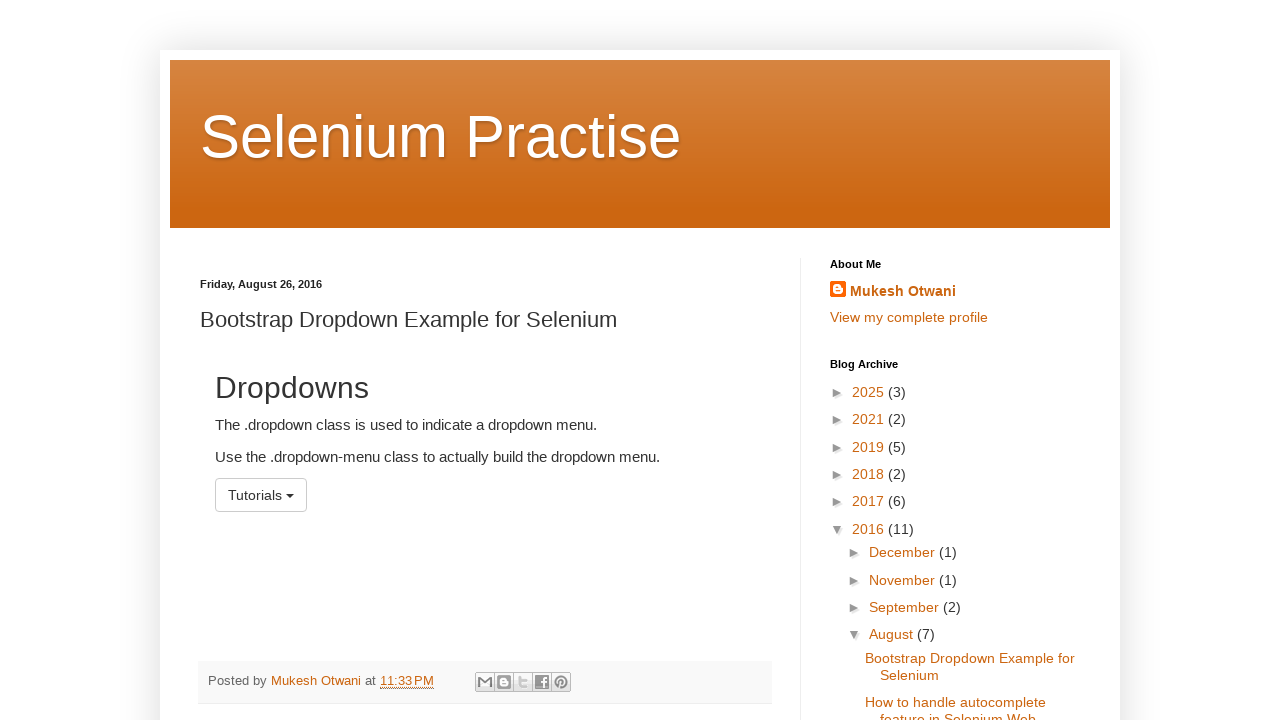

Clicked on the dropdown menu to open it at (261, 495) on xpath=//*[@id='menu1']
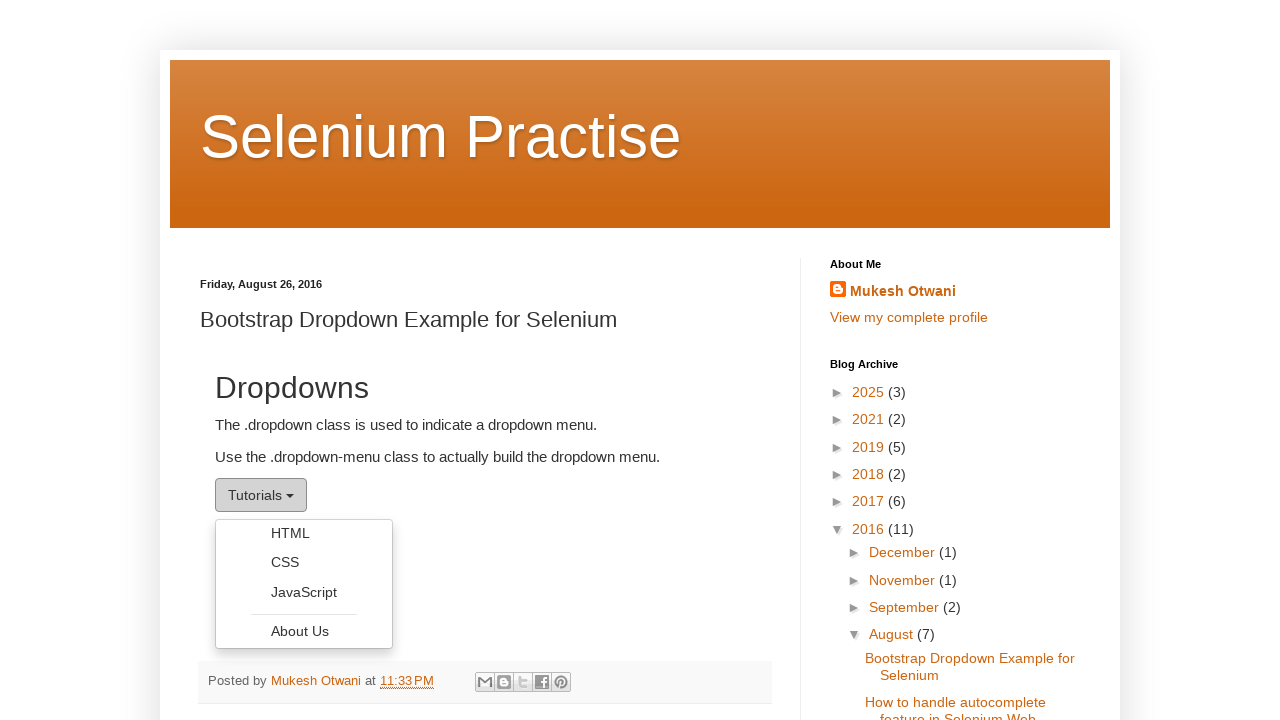

Dropdown menu items became visible
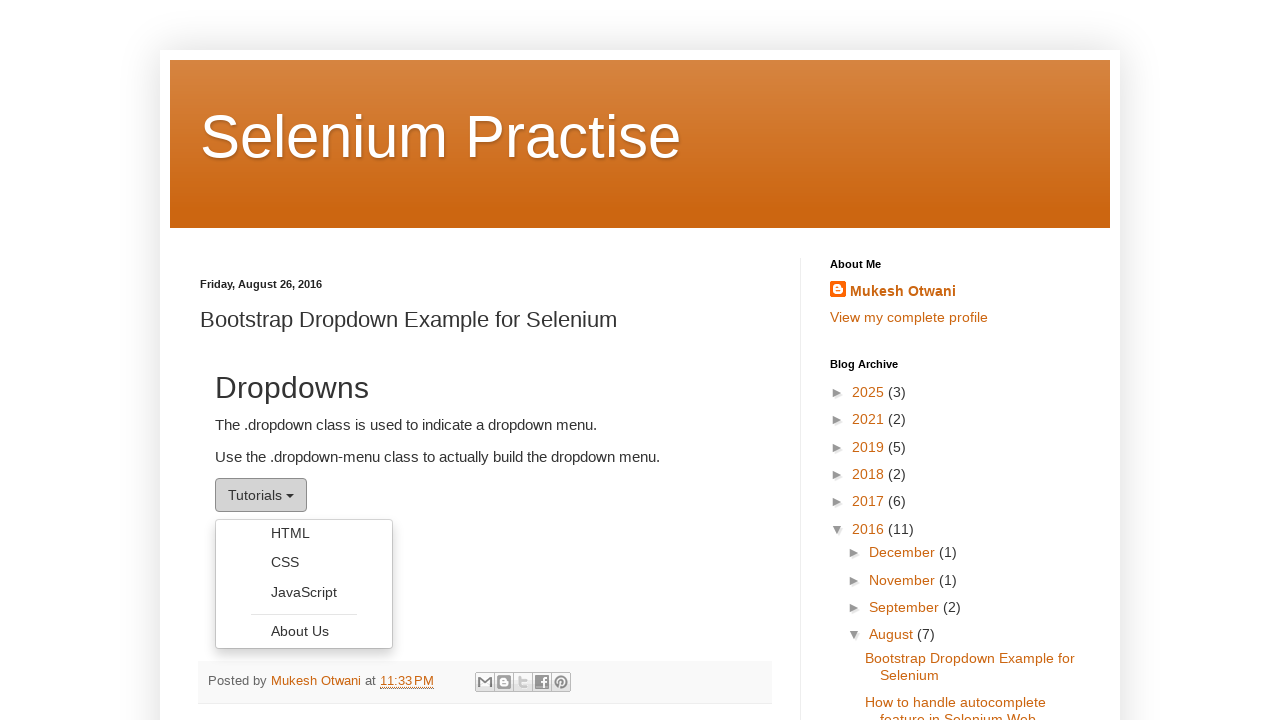

Retrieved all dropdown menu items
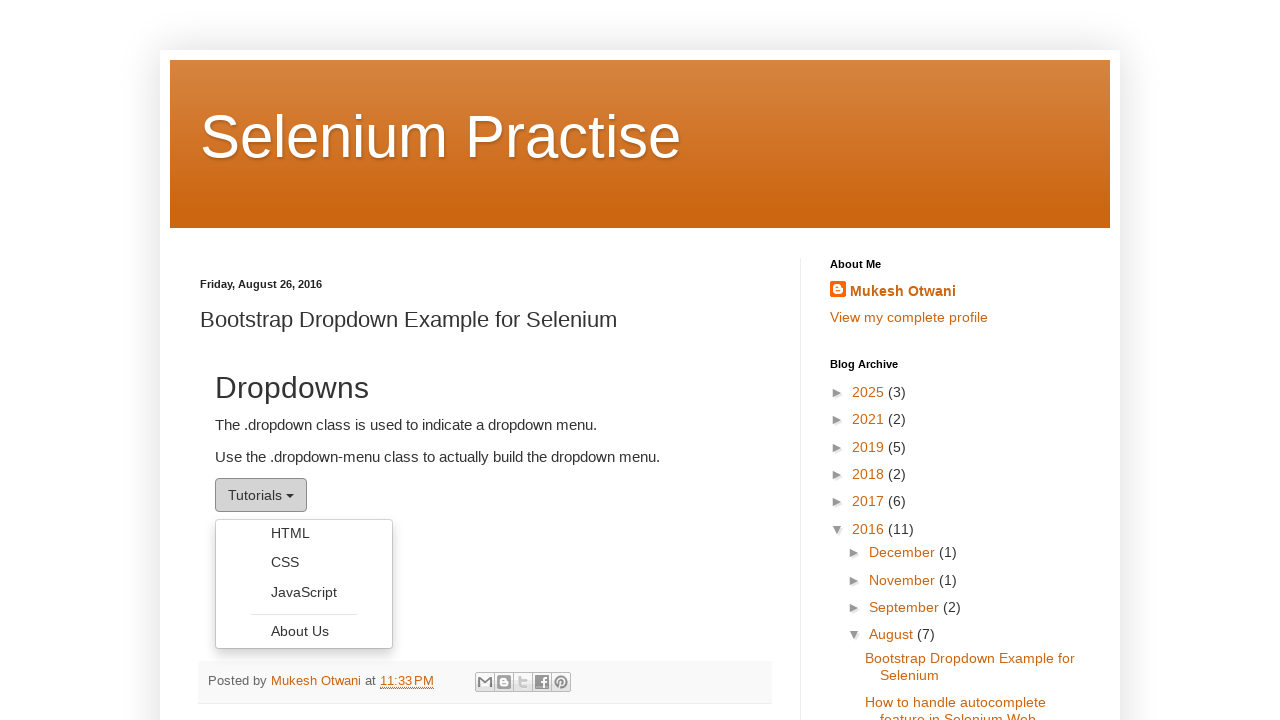

Clicked on the JavaScript option from the dropdown menu at (304, 592) on xpath=//ul[@class='dropdown-menu']//li//a >> nth=2
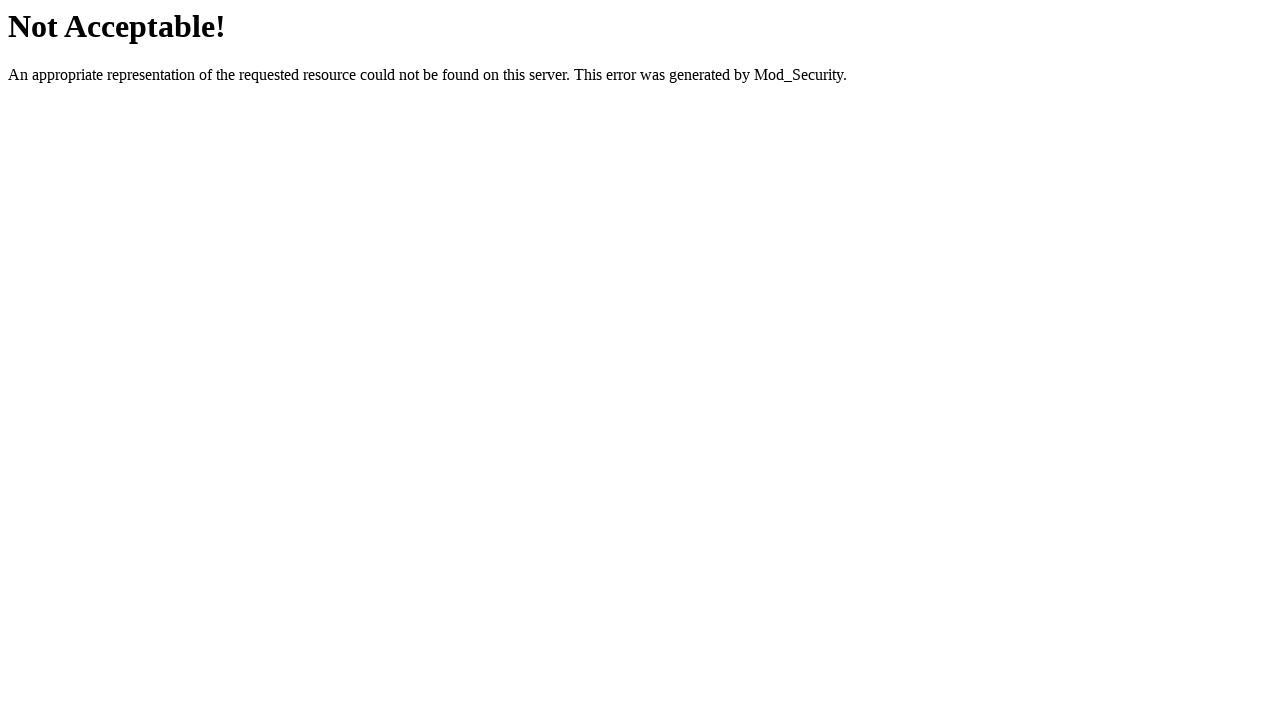

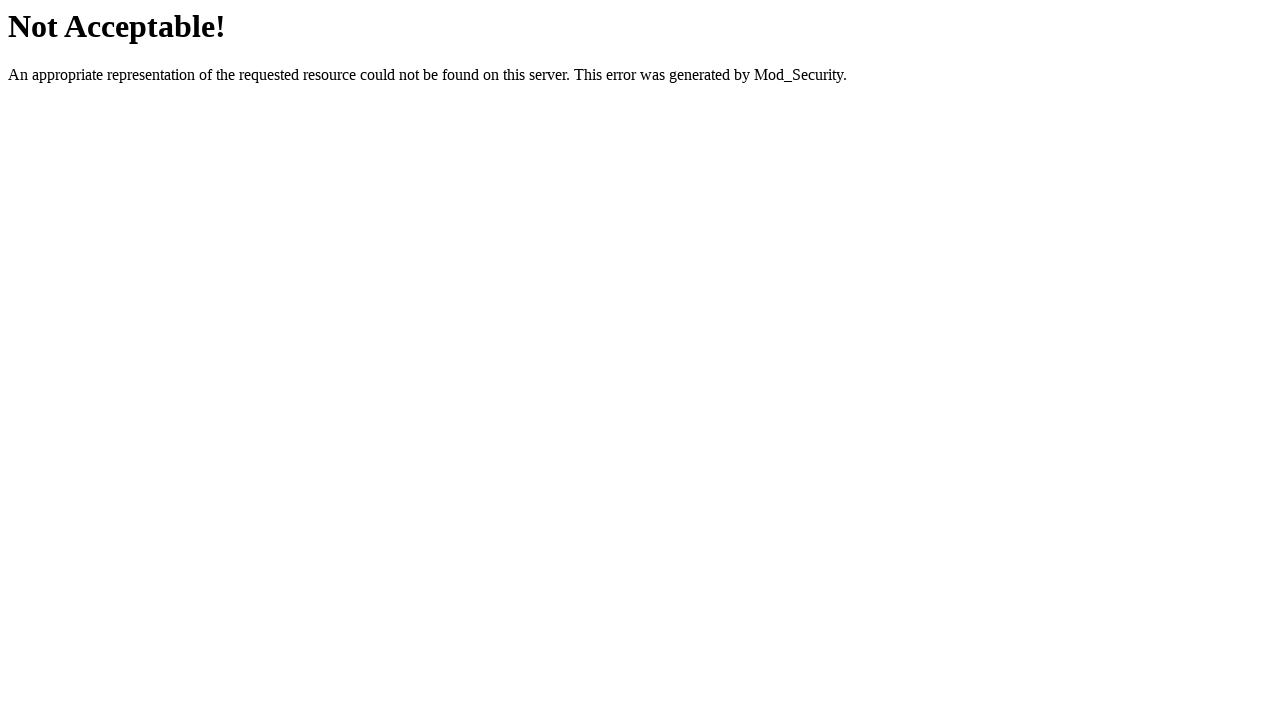